Tests various types of alerts on a demo page including simple alerts, confirmation dialogs, prompt alerts, and sweet alerts

Starting URL: https://www.leafground.com/alert.xhtml

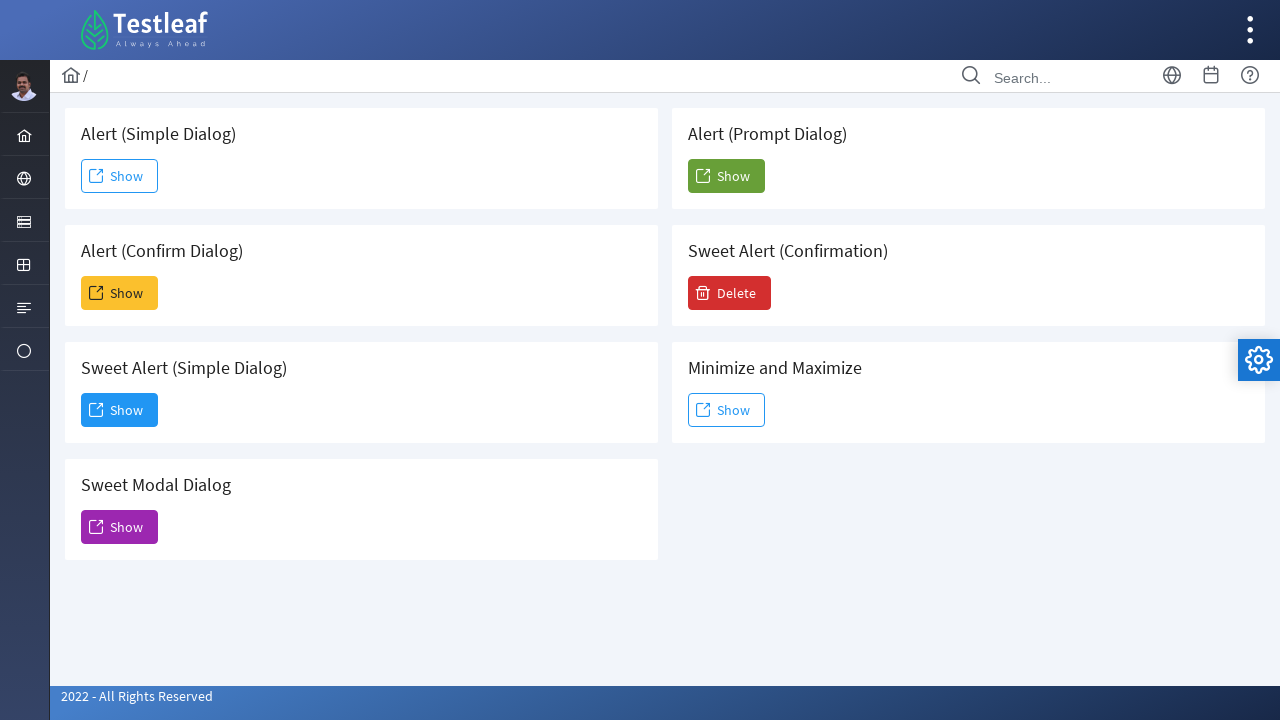

Clicked 'Show' button to display simple alert at (120, 176) on xpath=//span[text()='Show']
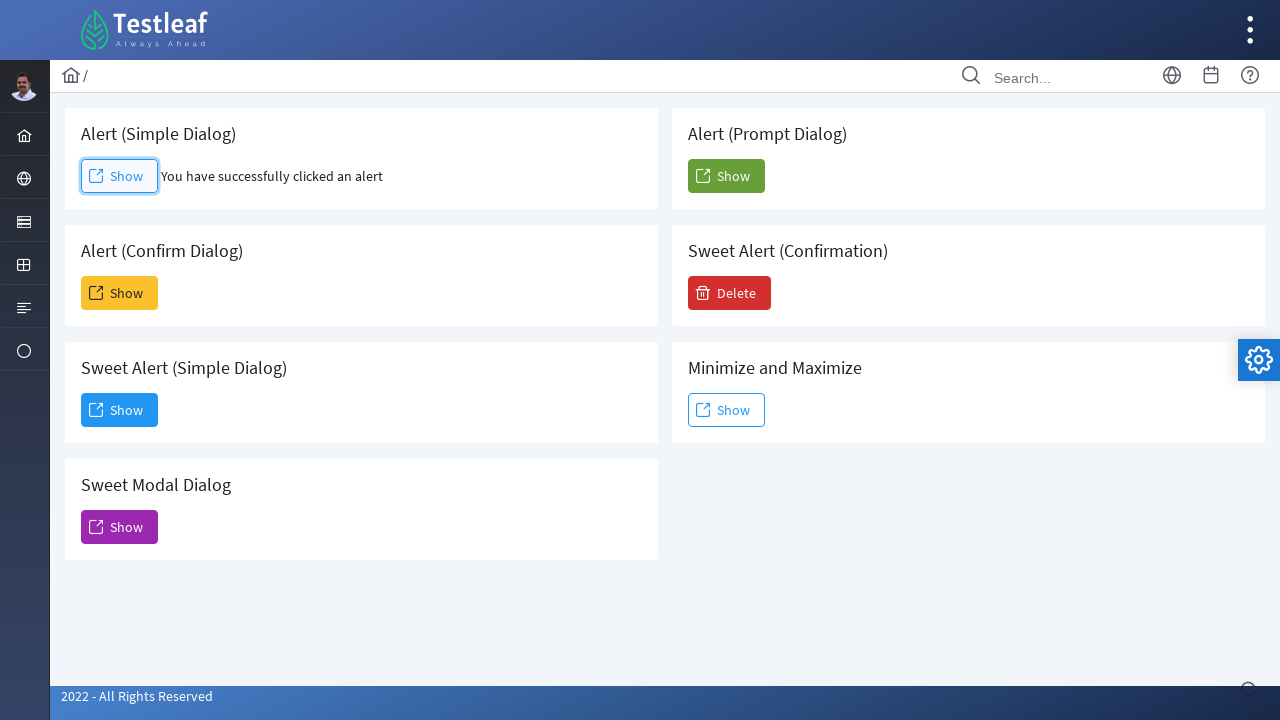

Set up handler to accept simple alert dialog
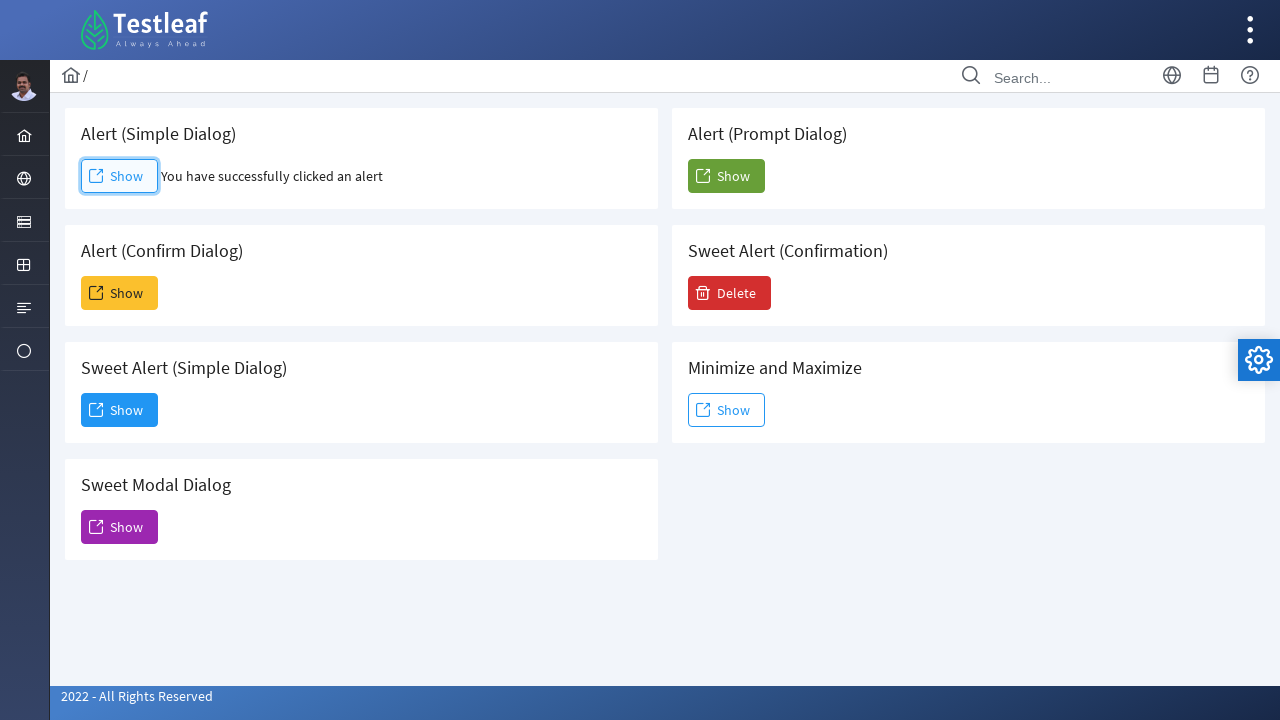

Clicked 'Show' button to display confirmation dialog at (120, 293) on xpath=(//span[text()='Show'])[2]
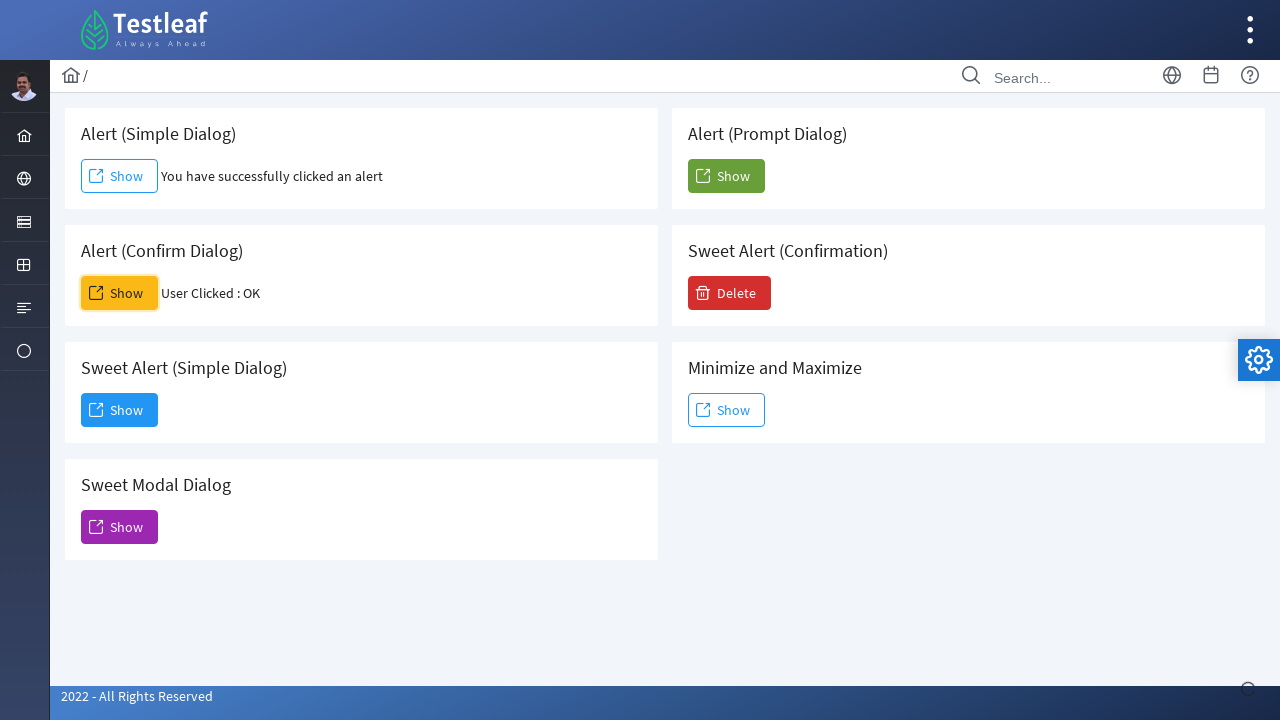

Set up handler to dismiss confirmation dialog
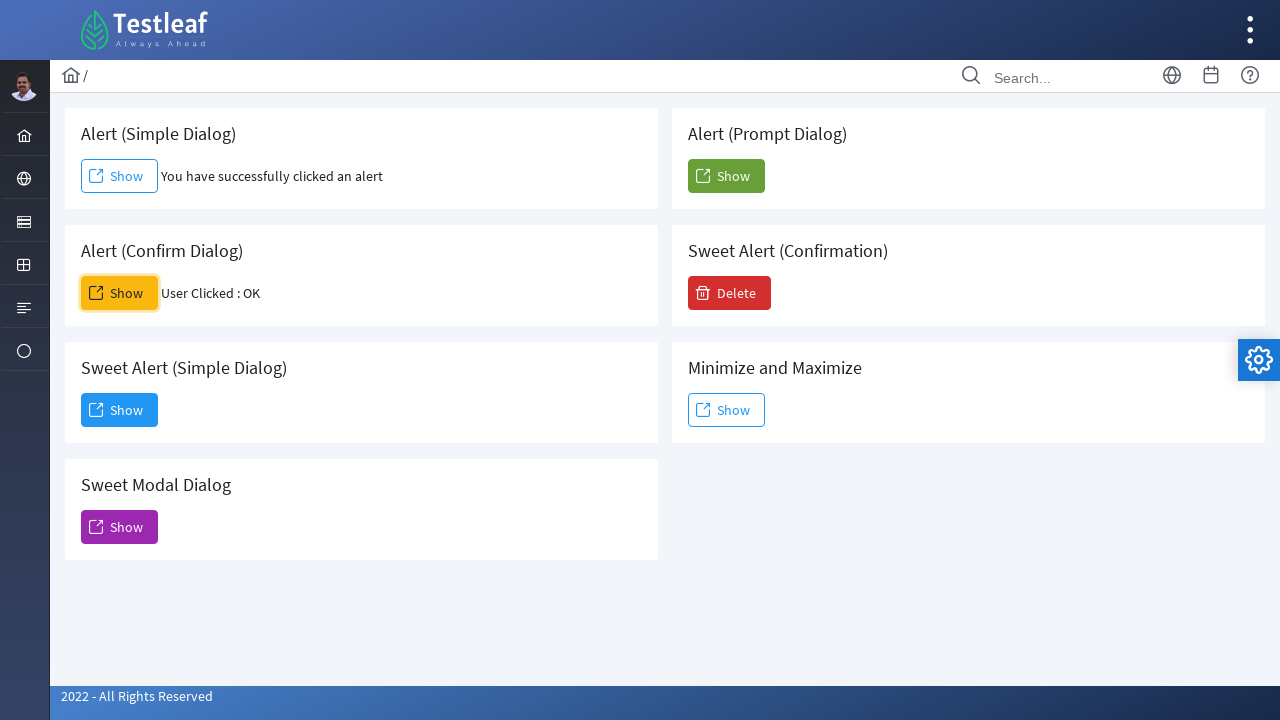

Clicked 'Show' button to display prompt alert at (726, 176) on xpath=(//span[text()='Show'])[5]
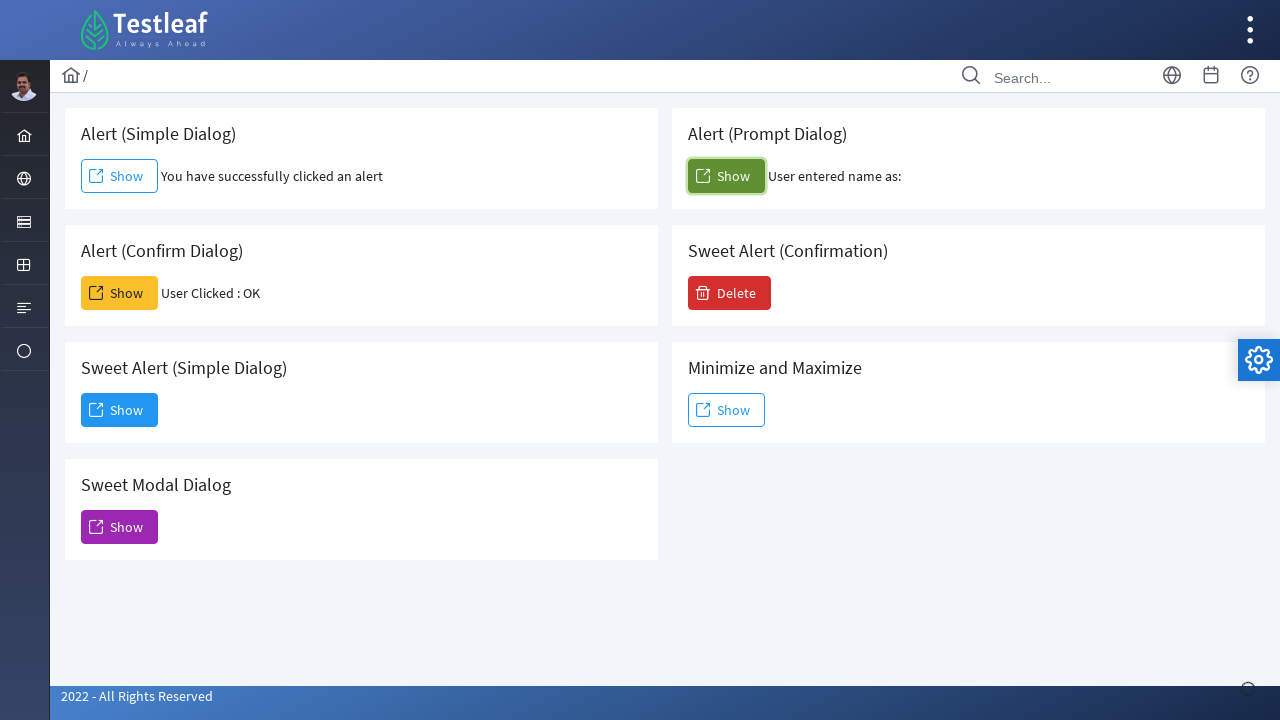

Set up handler to accept prompt alert with text 'Vidya'
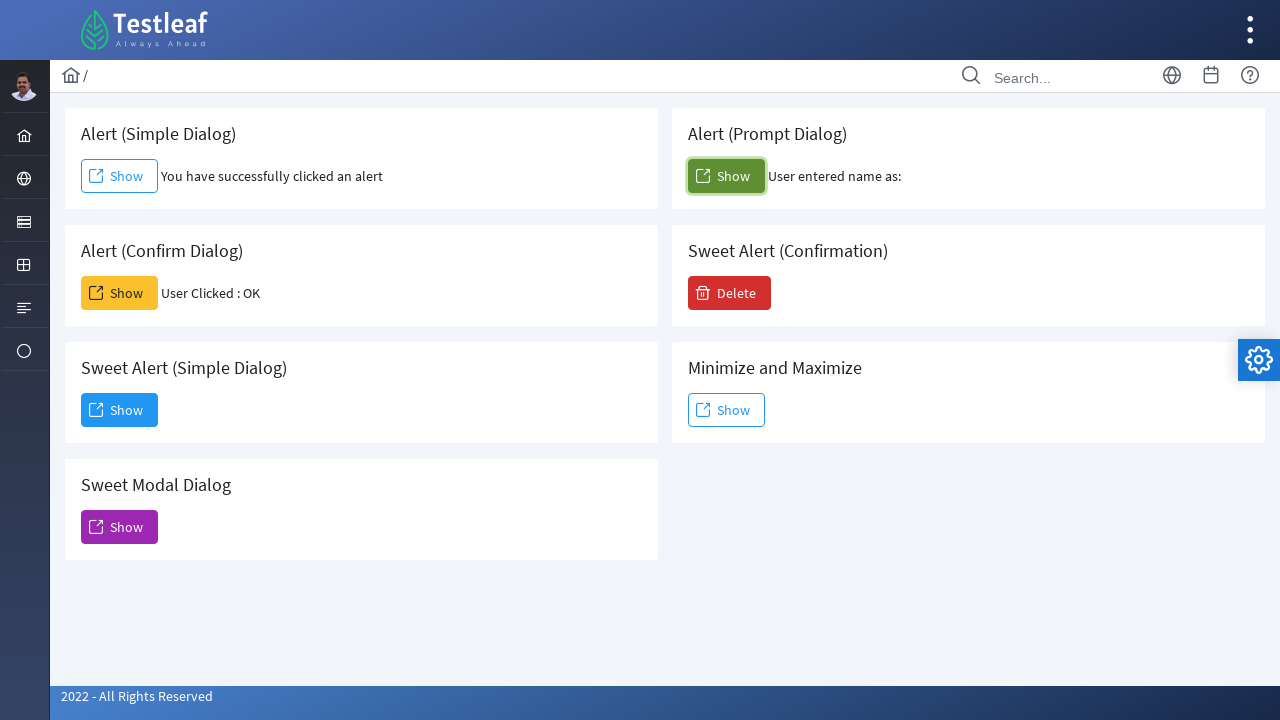

Retrieved confirmation result text
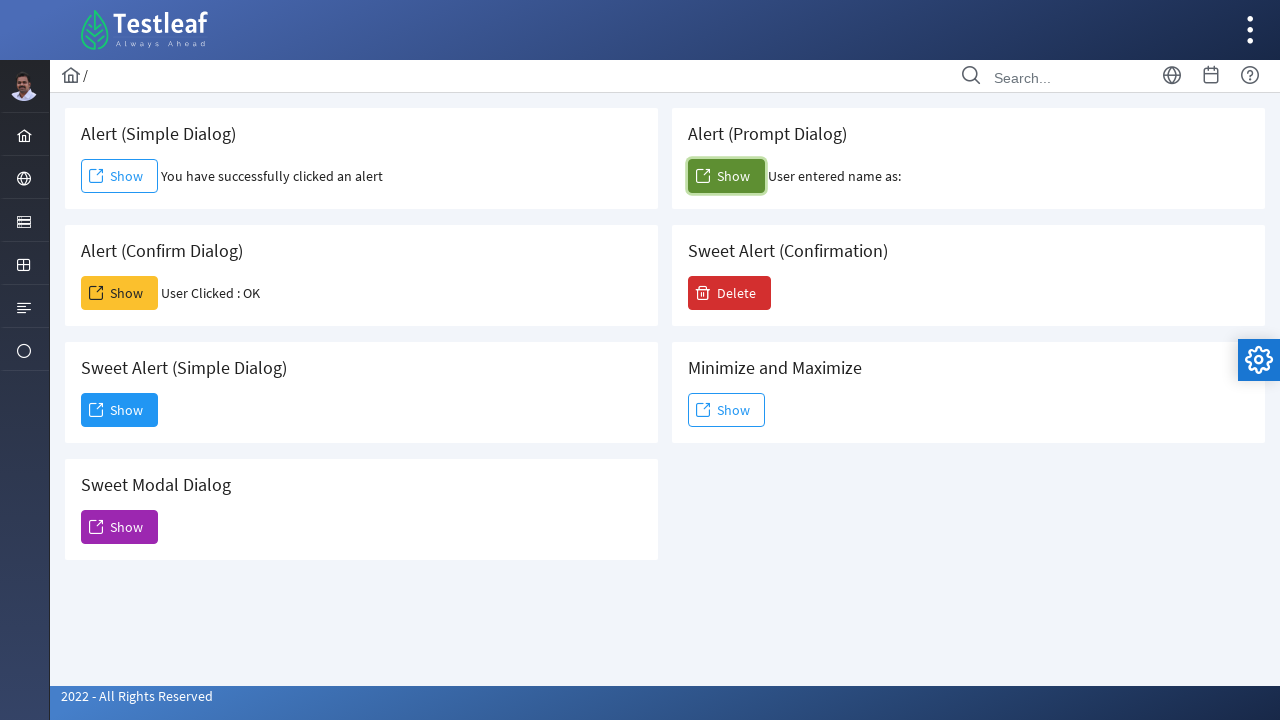

Clicked 'Show' button to display sweet alert at (120, 410) on xpath=(//span[text()='Show'])[3]
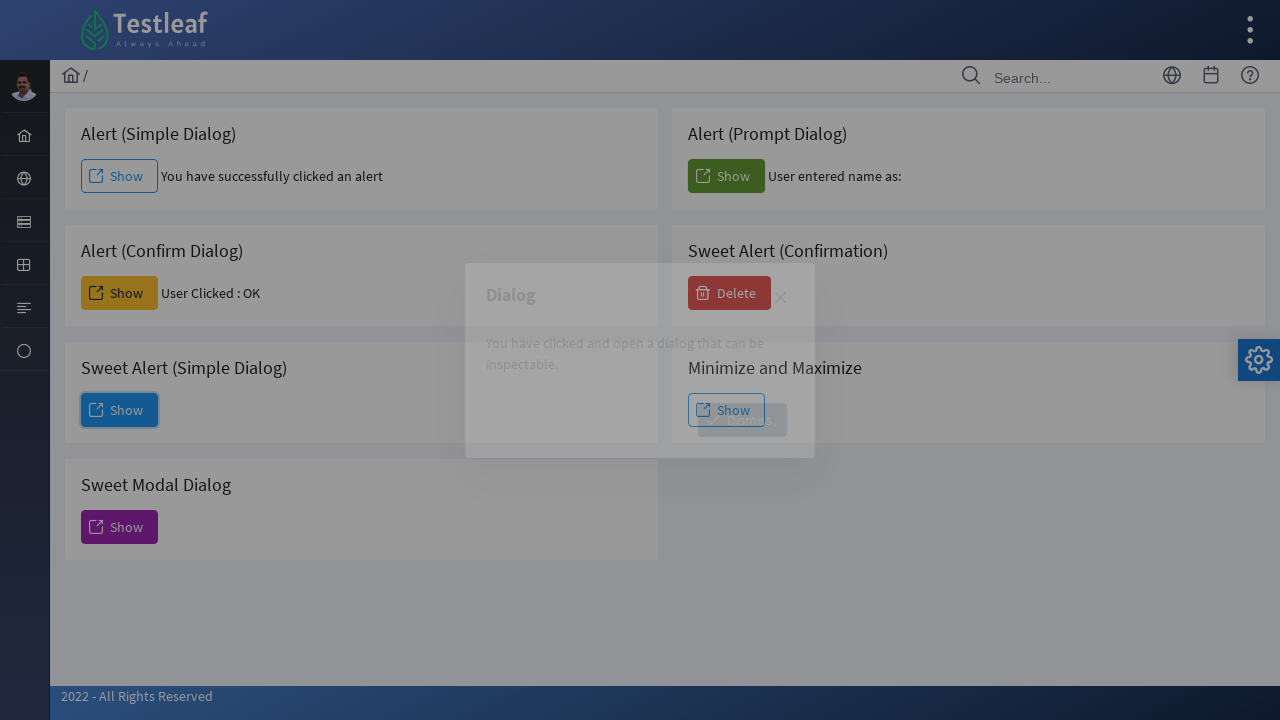

Waited 2 seconds for sweet alert to appear
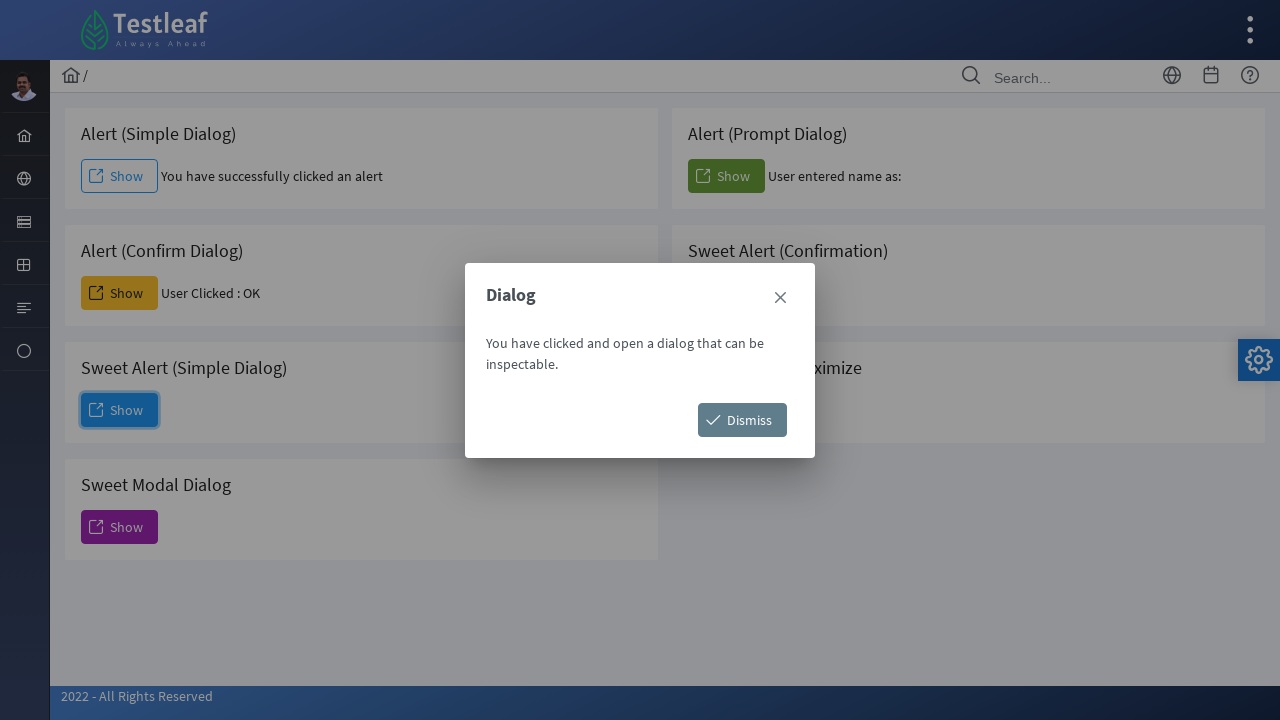

Clicked 'Dismiss' button to close sweet alert at (742, 420) on xpath=//span[text()='Dismiss']
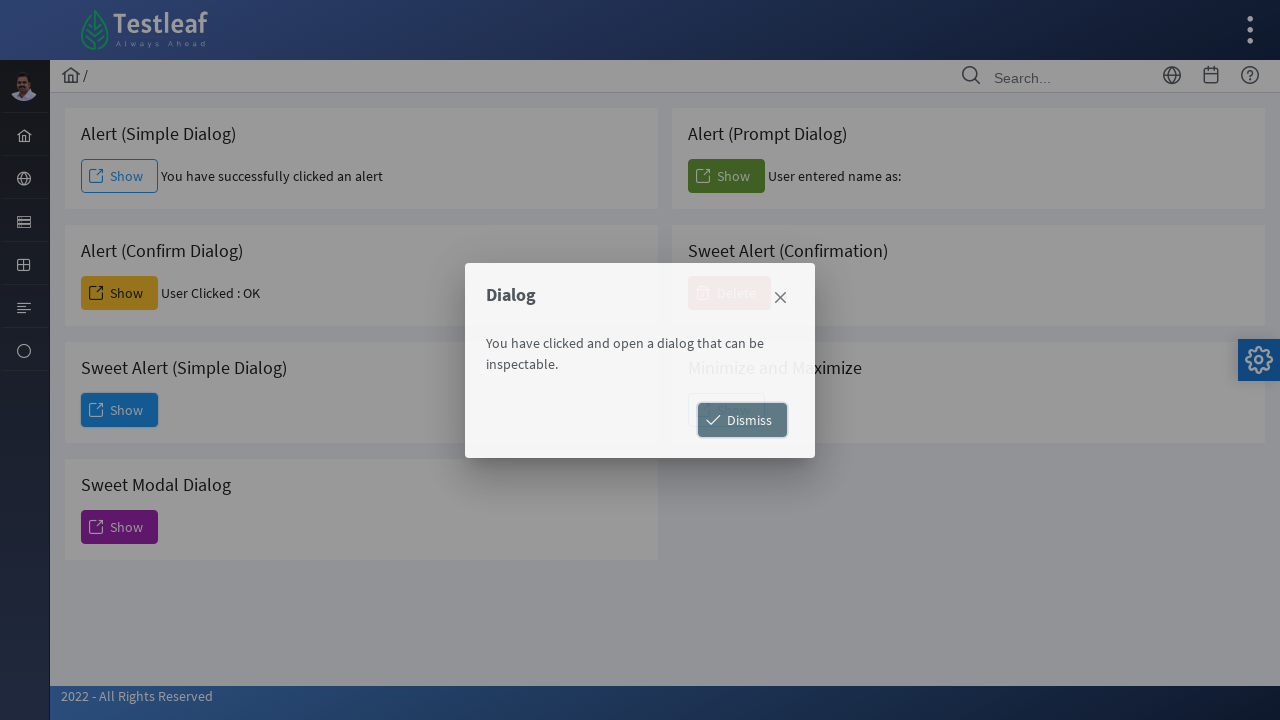

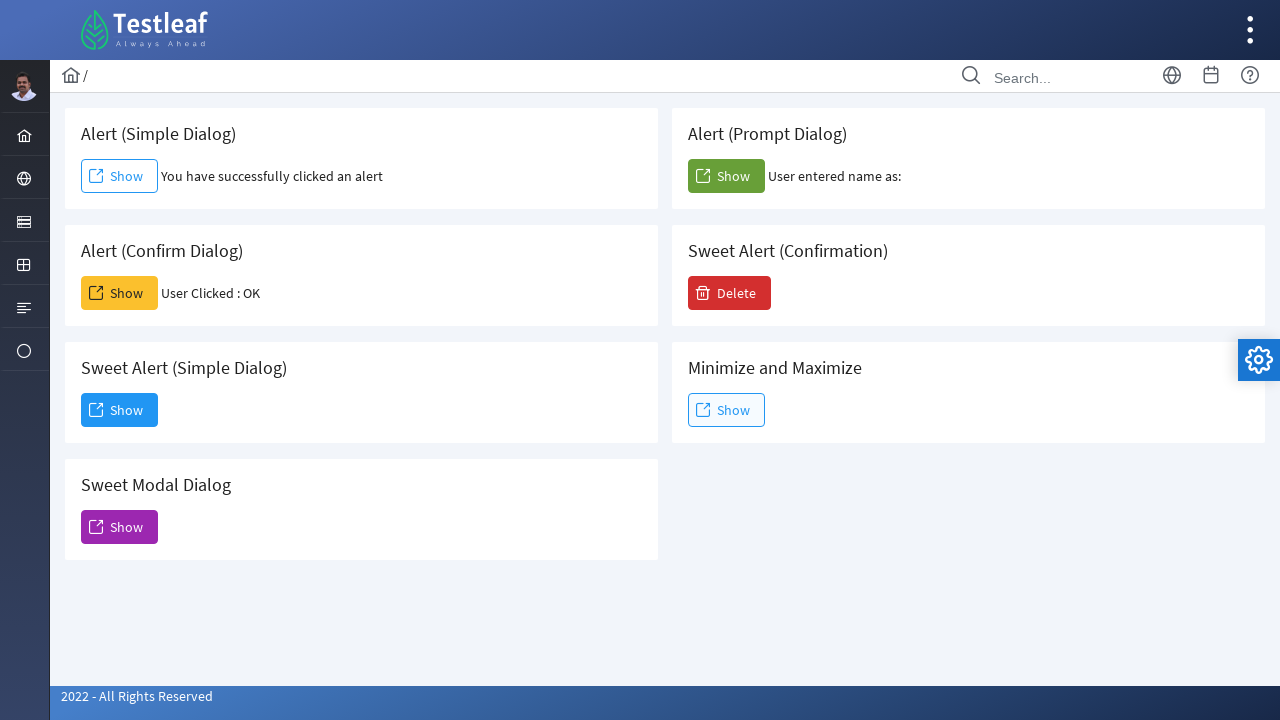